Tests React Semantic UI dropdown by selecting different name options and verifying the selected values

Starting URL: https://react.semantic-ui.com/maximize/dropdown-example-selection/

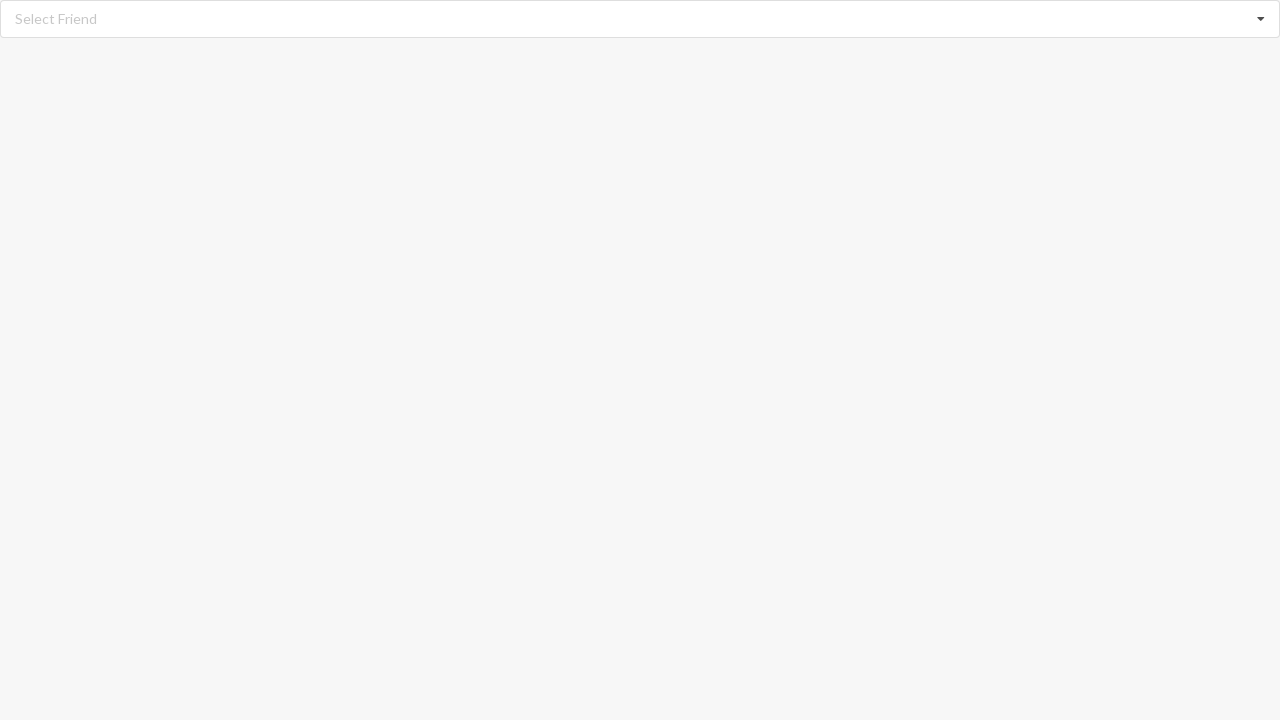

Opened React Semantic UI dropdown at (640, 19) on xpath=//div[@role='listbox']
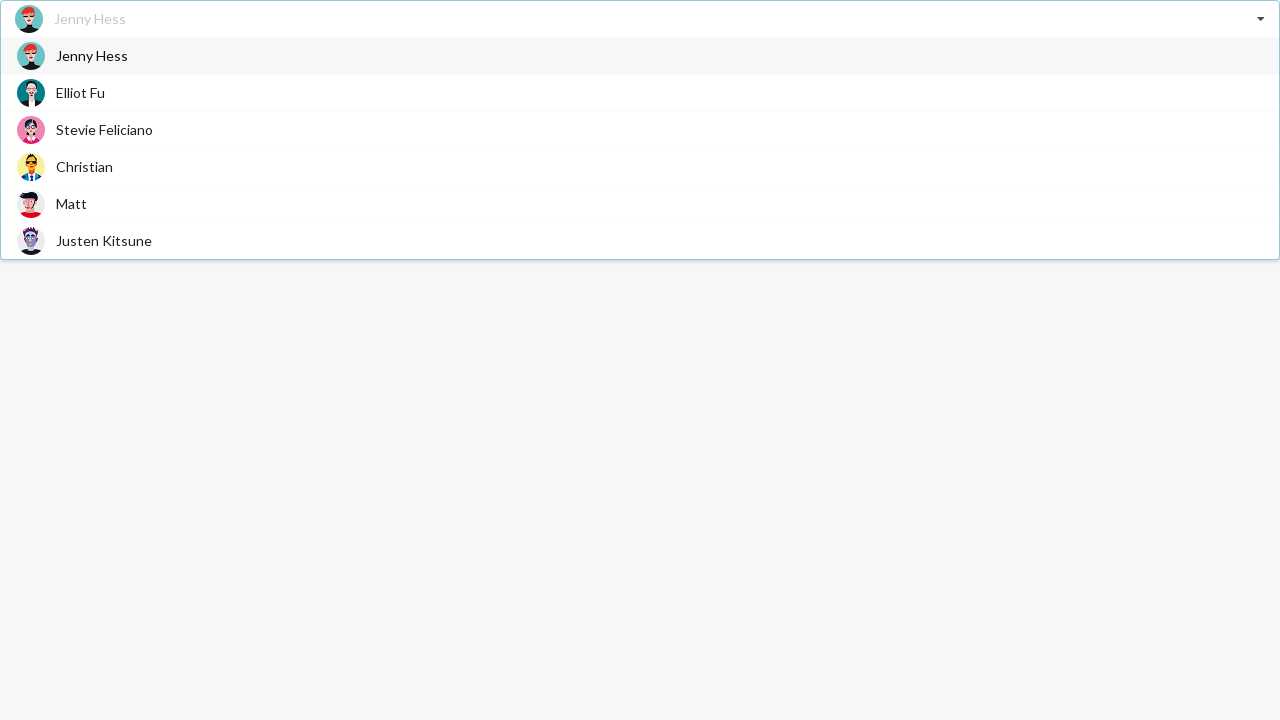

Selected 'Christian' from dropdown options at (84, 166) on xpath=//div[@role='option']/span[text()='Christian']
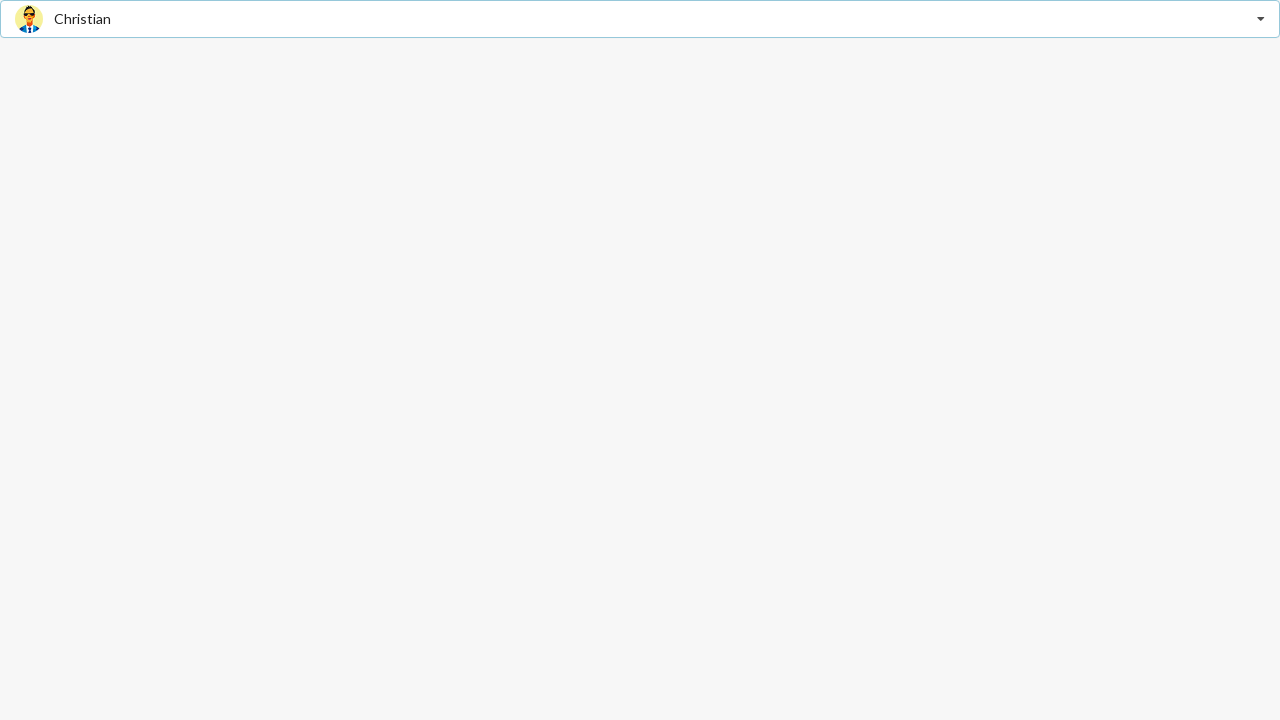

Opened React Semantic UI dropdown again at (640, 19) on xpath=//div[@role='listbox']
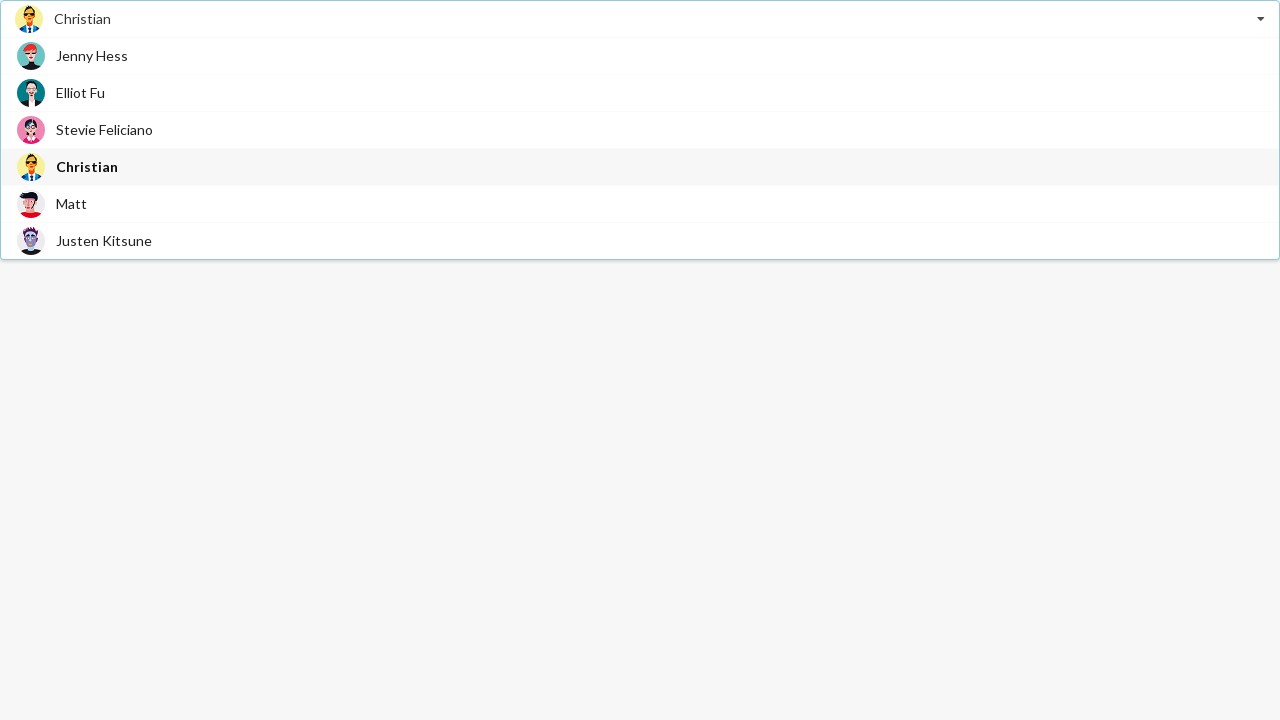

Selected 'Stevie Feliciano' from dropdown options at (104, 130) on xpath=//div[@role='option']/span[text()='Stevie Feliciano']
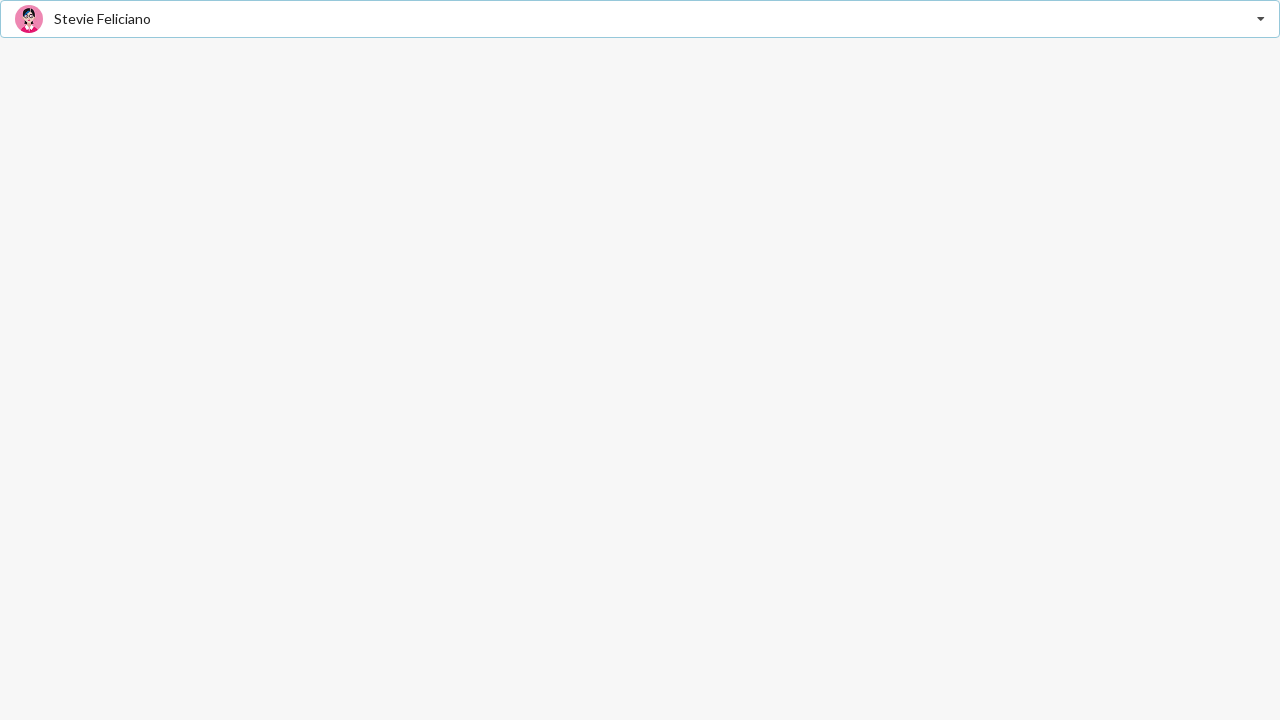

Opened React Semantic UI dropdown once more at (640, 19) on xpath=//div[@role='listbox']
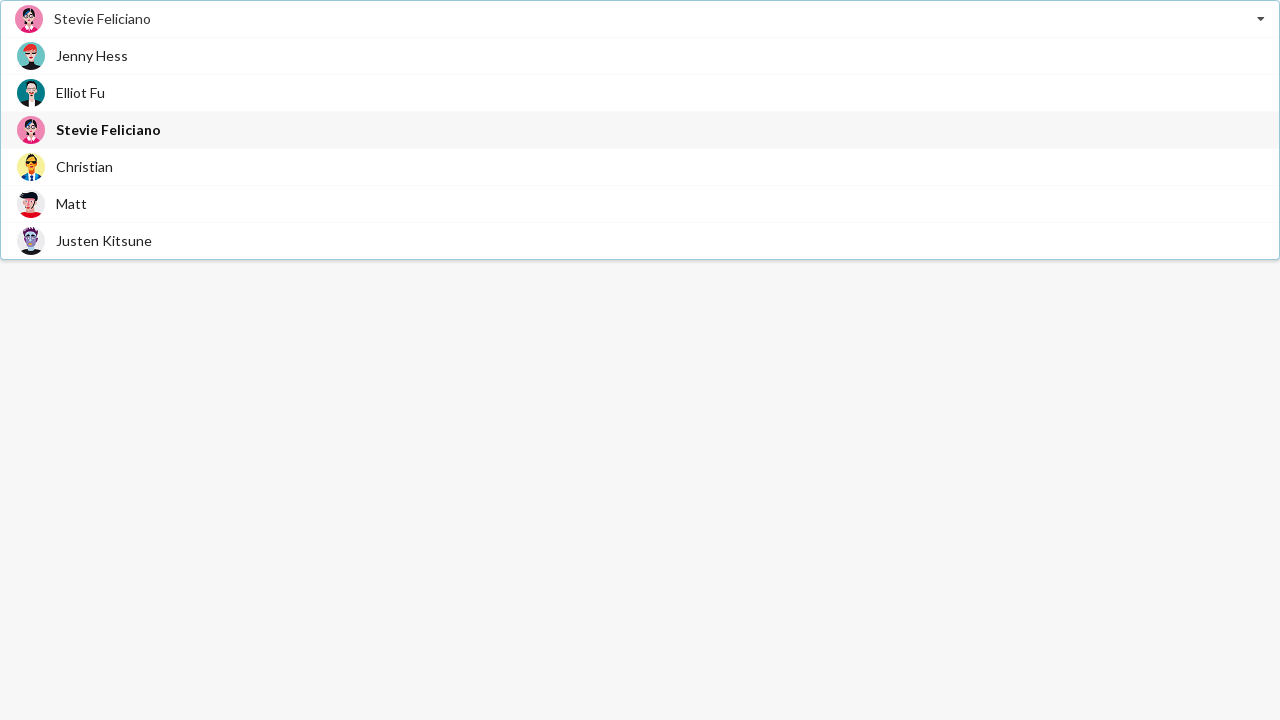

Selected 'Matt' from dropdown options at (72, 204) on xpath=//div[@role='option']/span[text()='Matt']
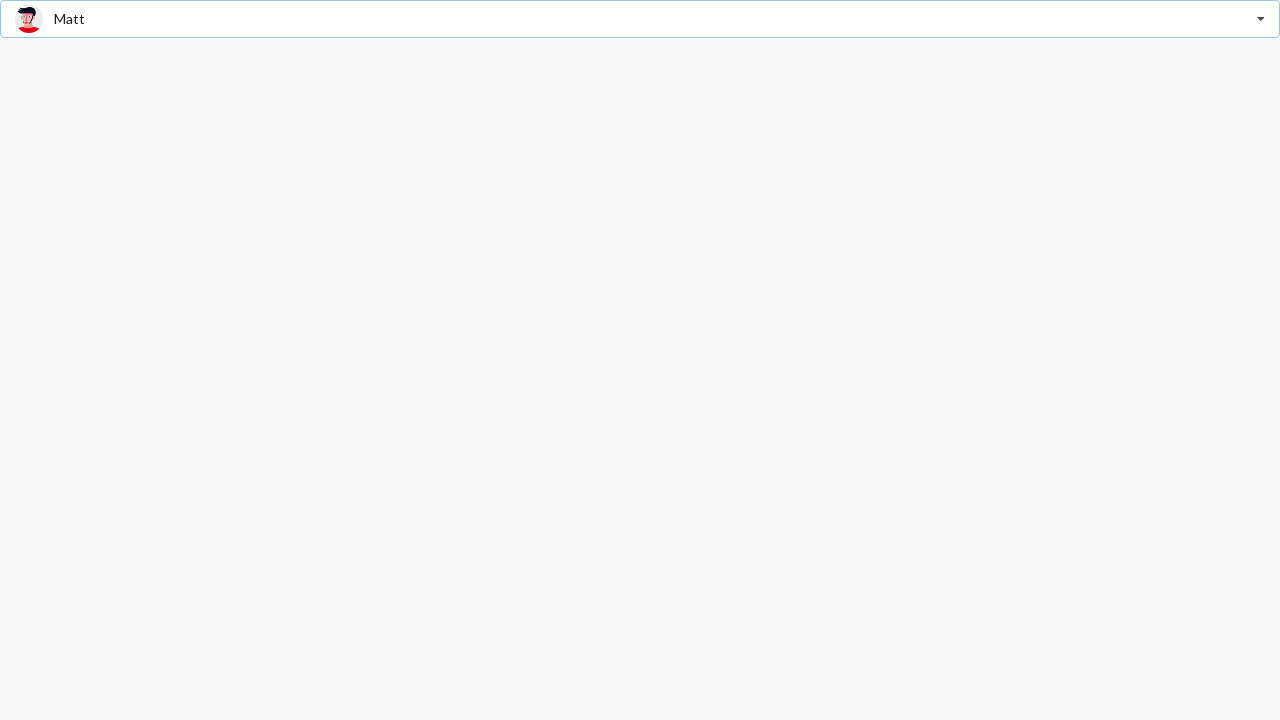

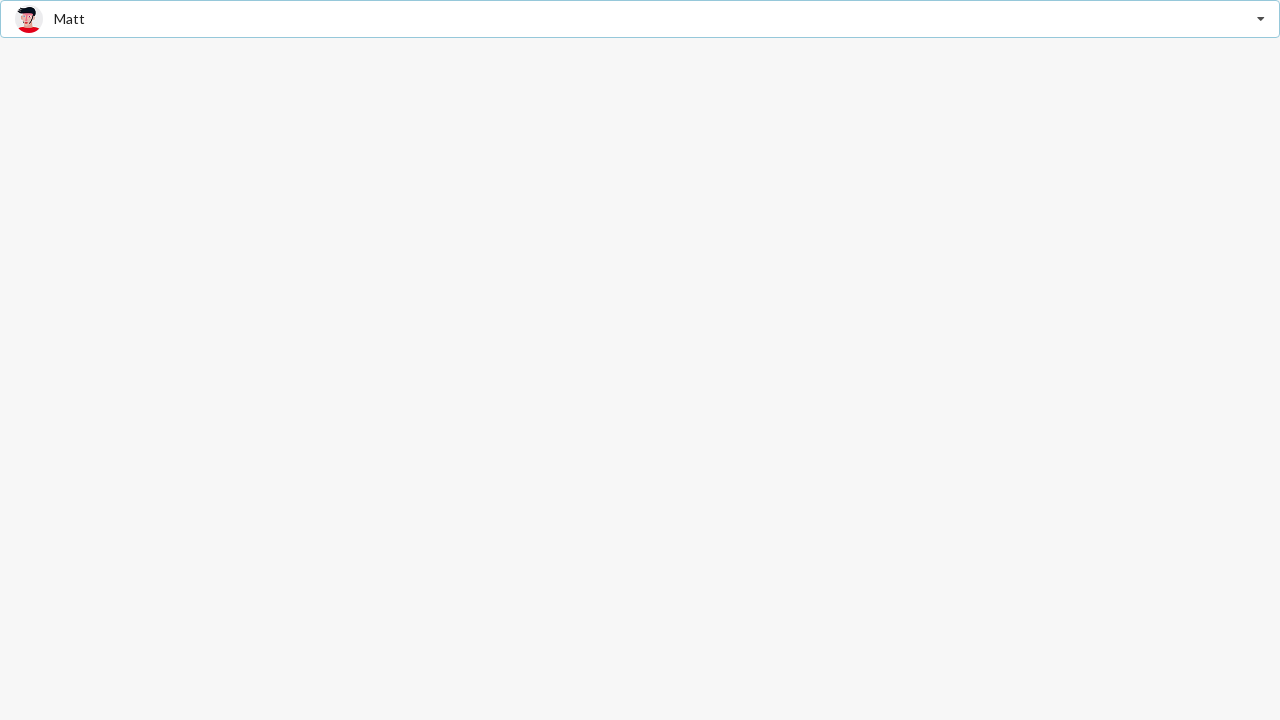